Tests the AGV K1 S Solid Helmet product page by selecting color and size options from dropdowns and setting quantity, then verifying the selections

Starting URL: https://fortnine.ca/en/agv-k1-s-solid-helmet

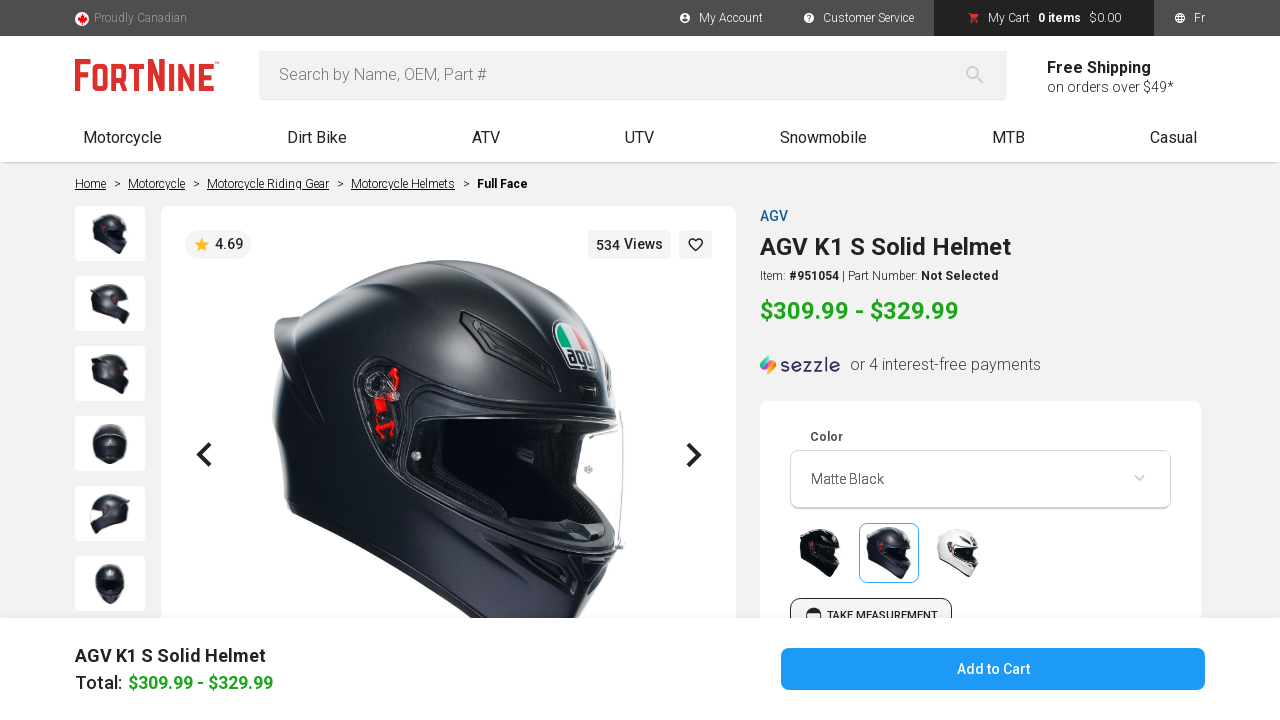

Waited for color selector to load
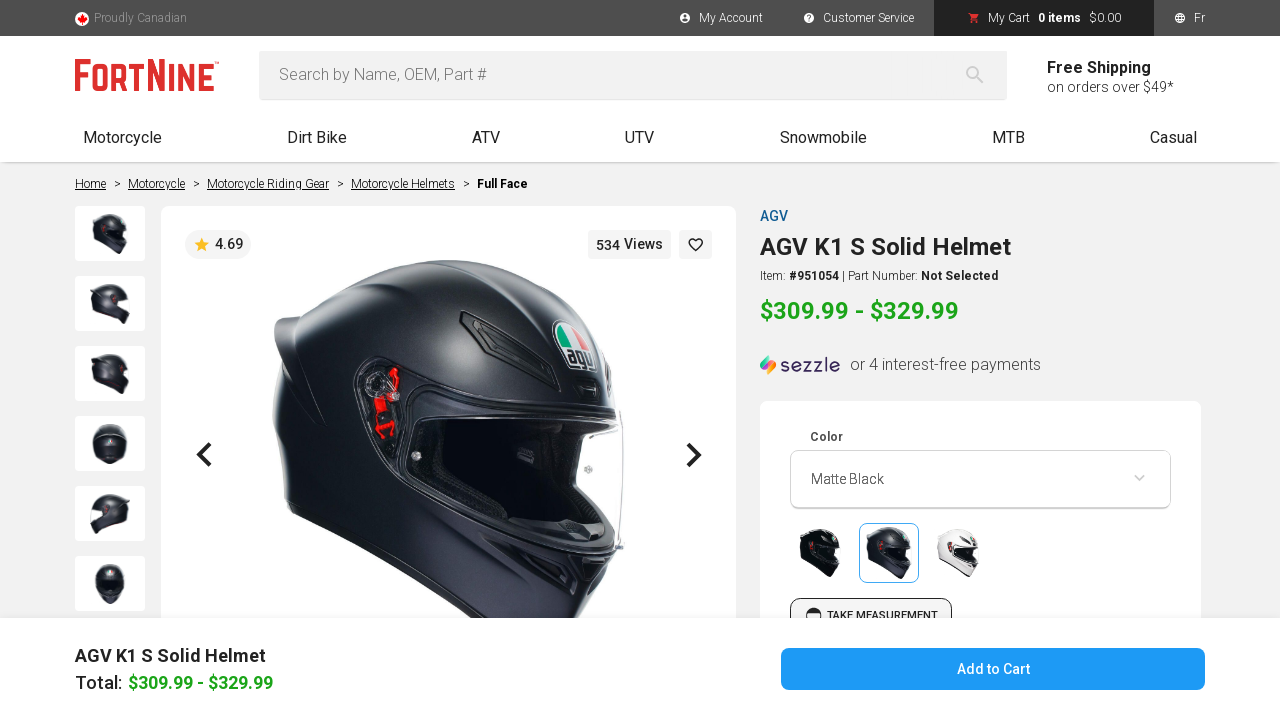

Selected white color (value 14) from color dropdown on select#attribute76
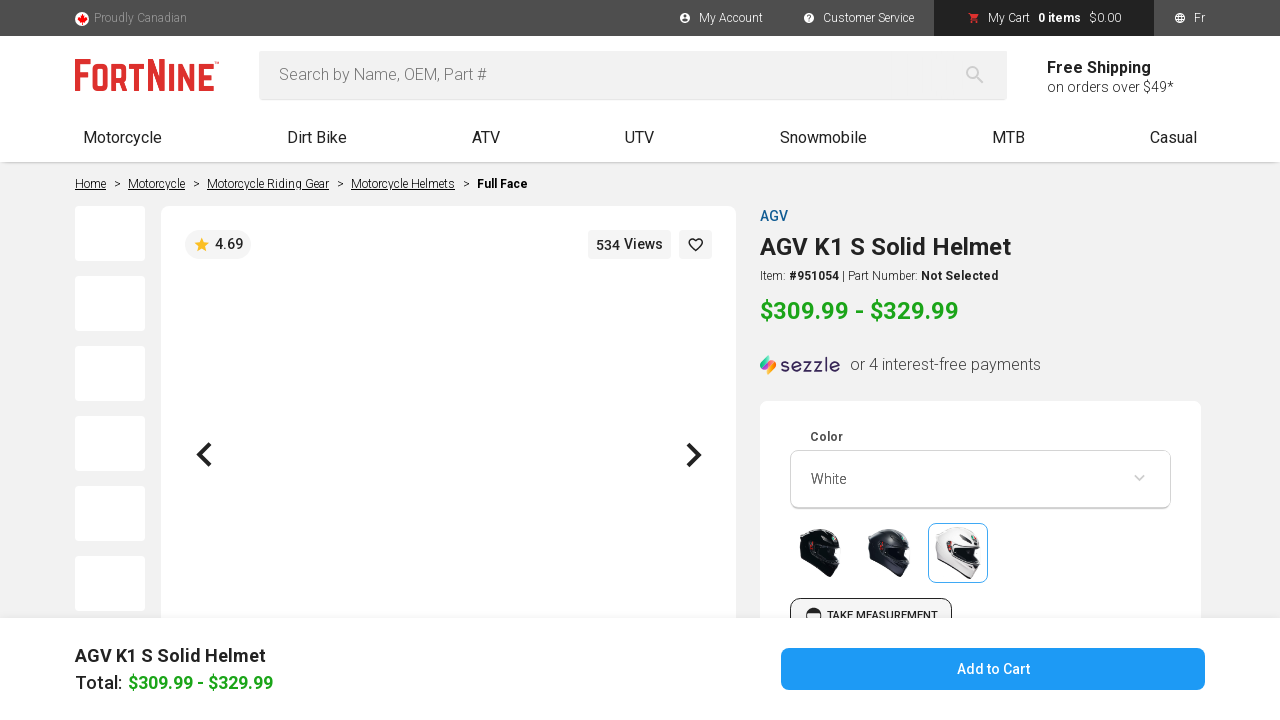

Waited for size selector to load
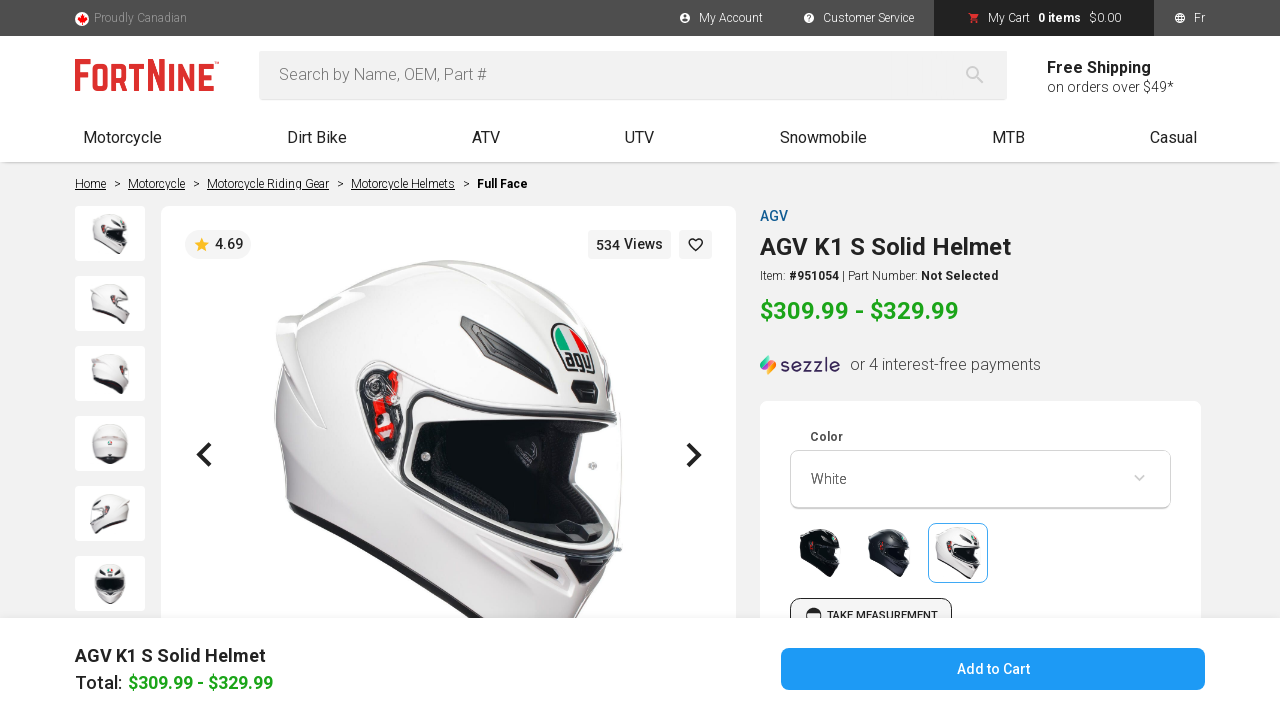

Selected size M (value 10) from size dropdown on select#attribute493
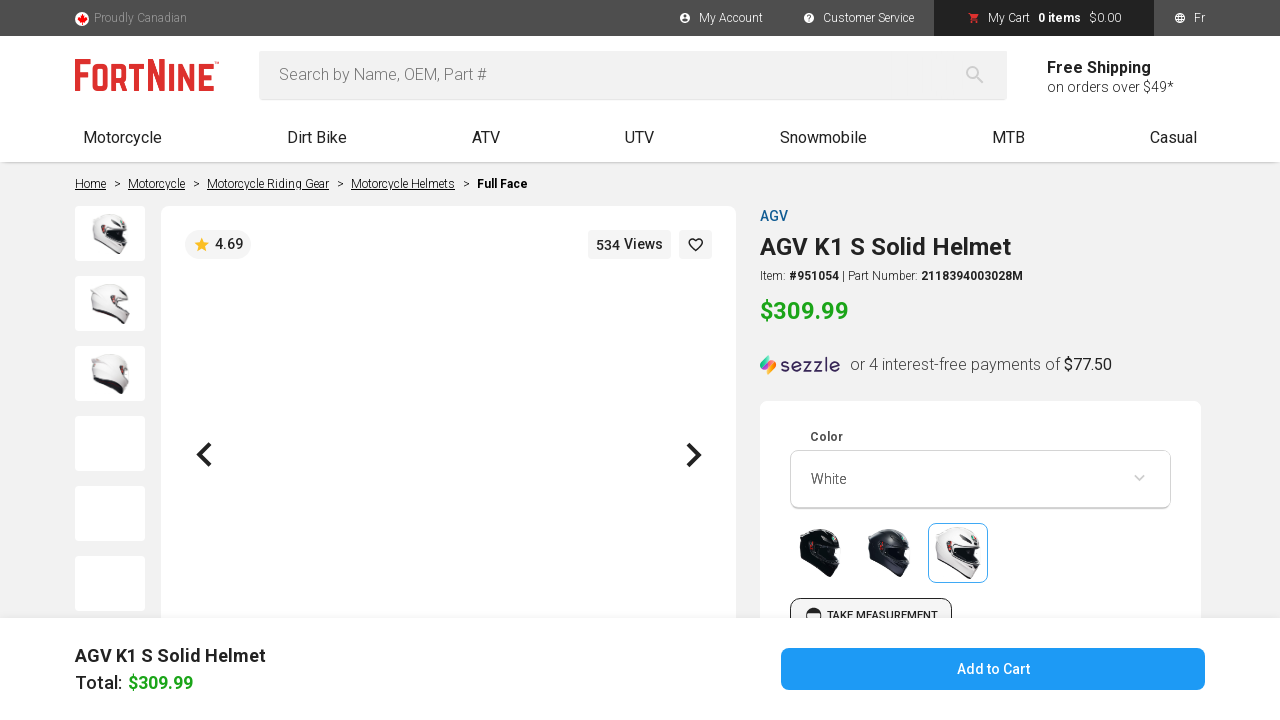

Set quantity to 2 on input#qty
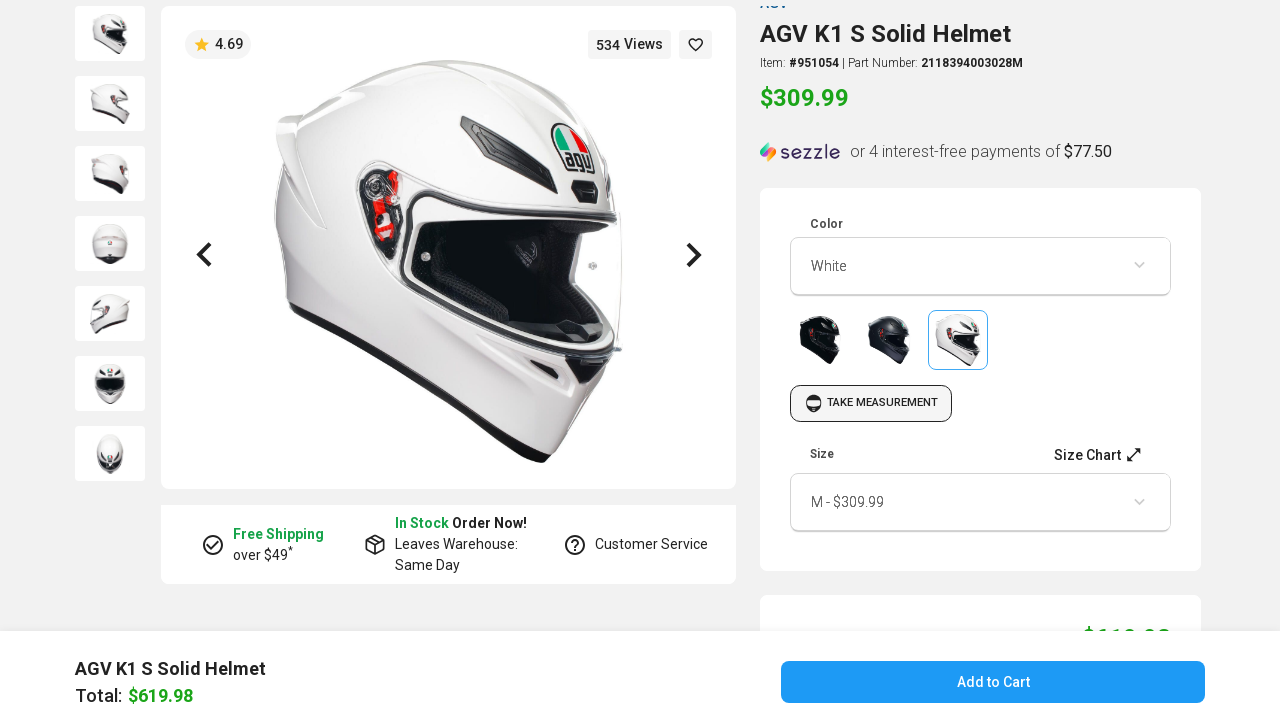

Retrieved selected color value from dropdown
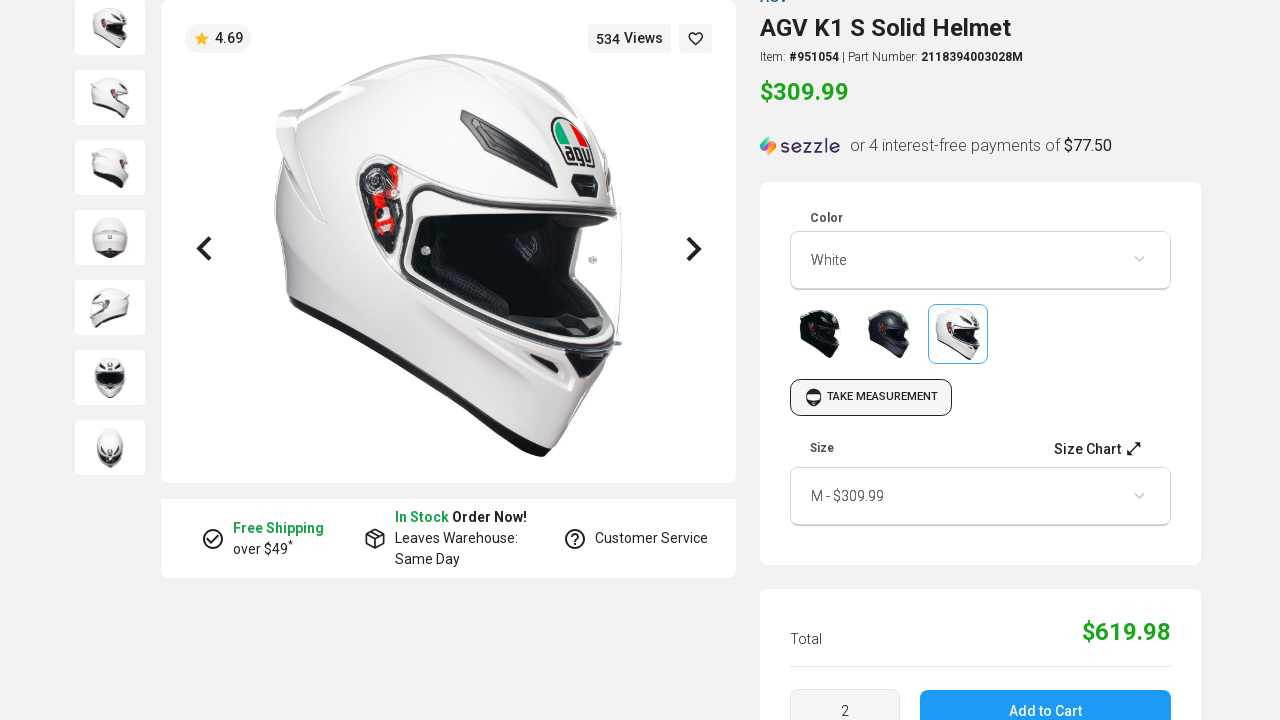

Verified selected color is correct (value 14)
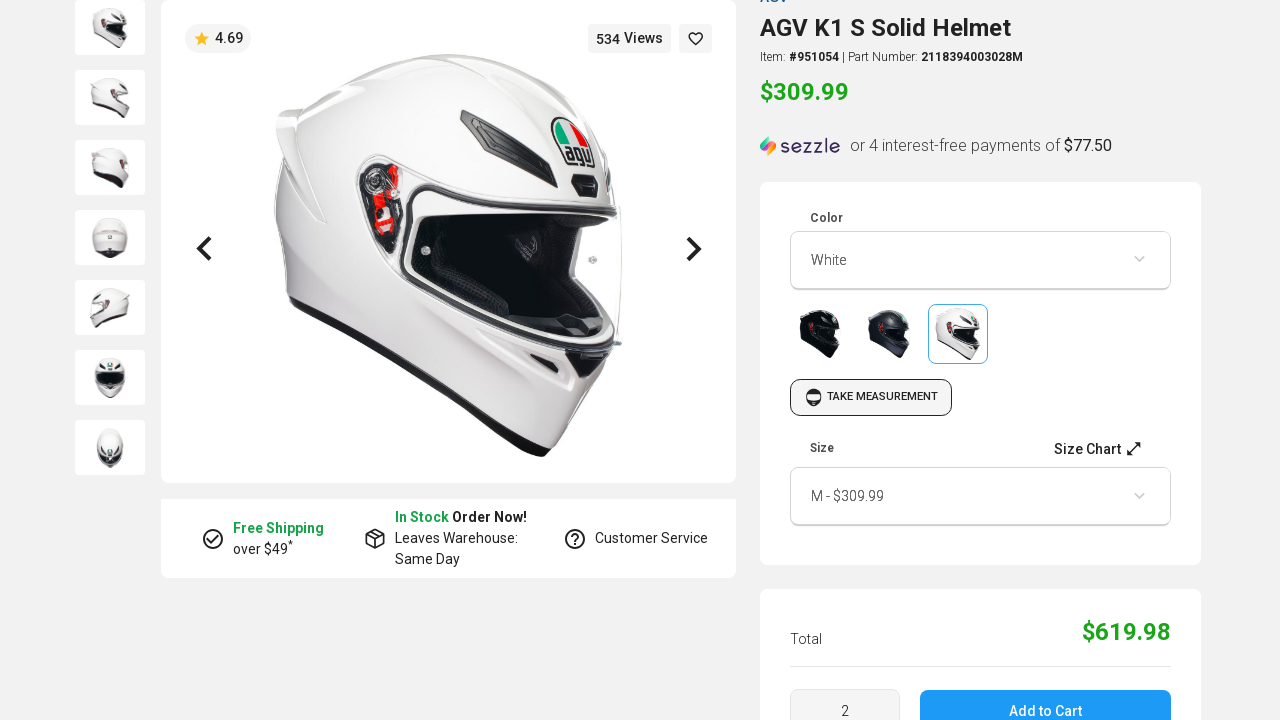

Retrieved selected size value from dropdown
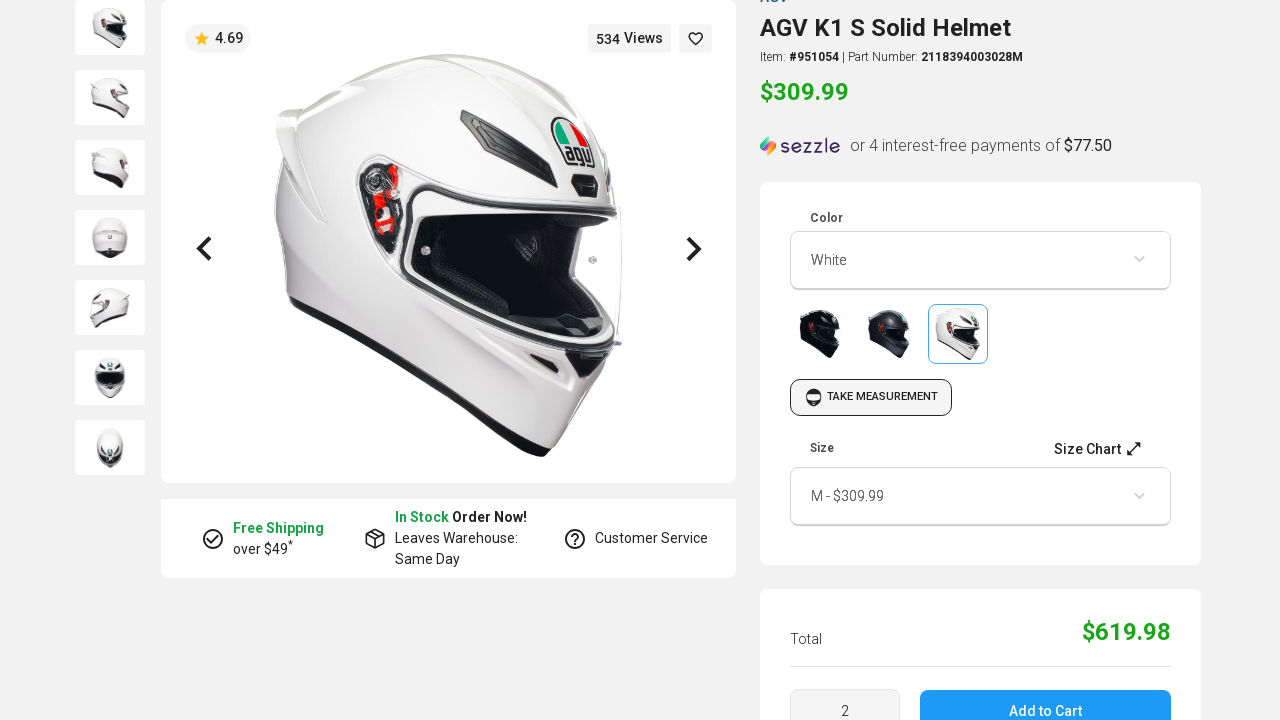

Verified selected size is correct (value 10)
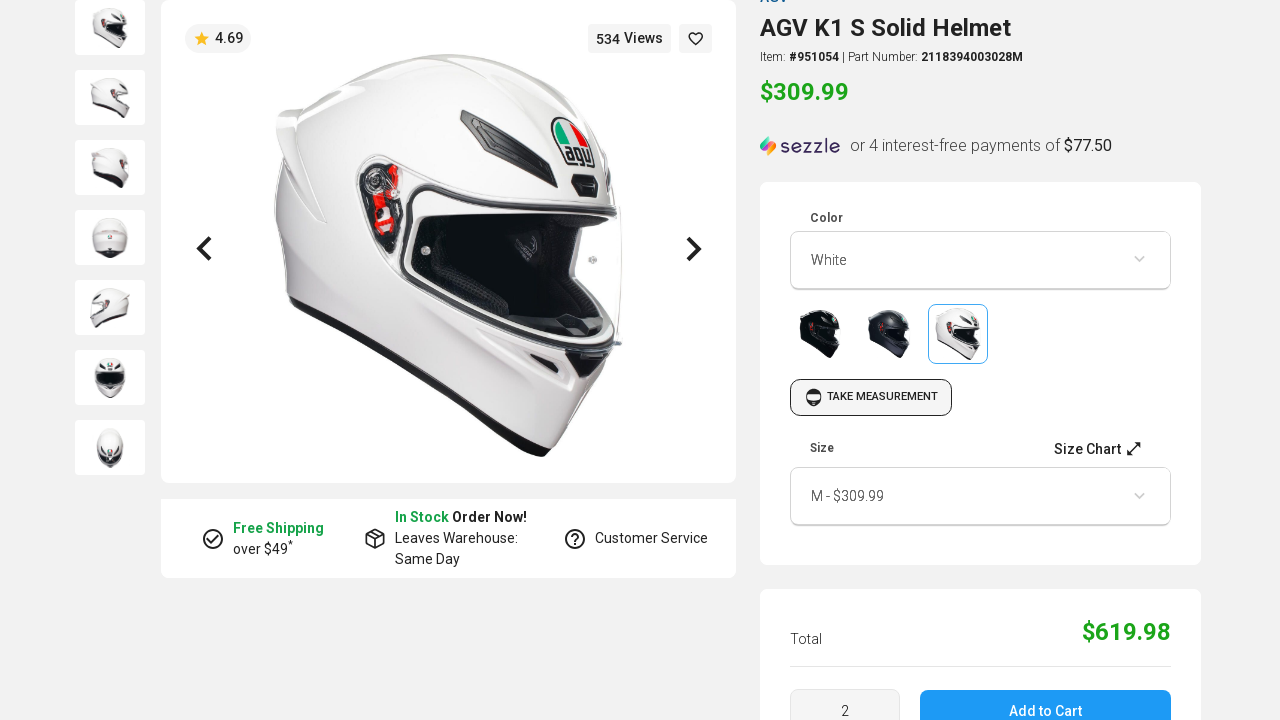

Retrieved quantity value from input field
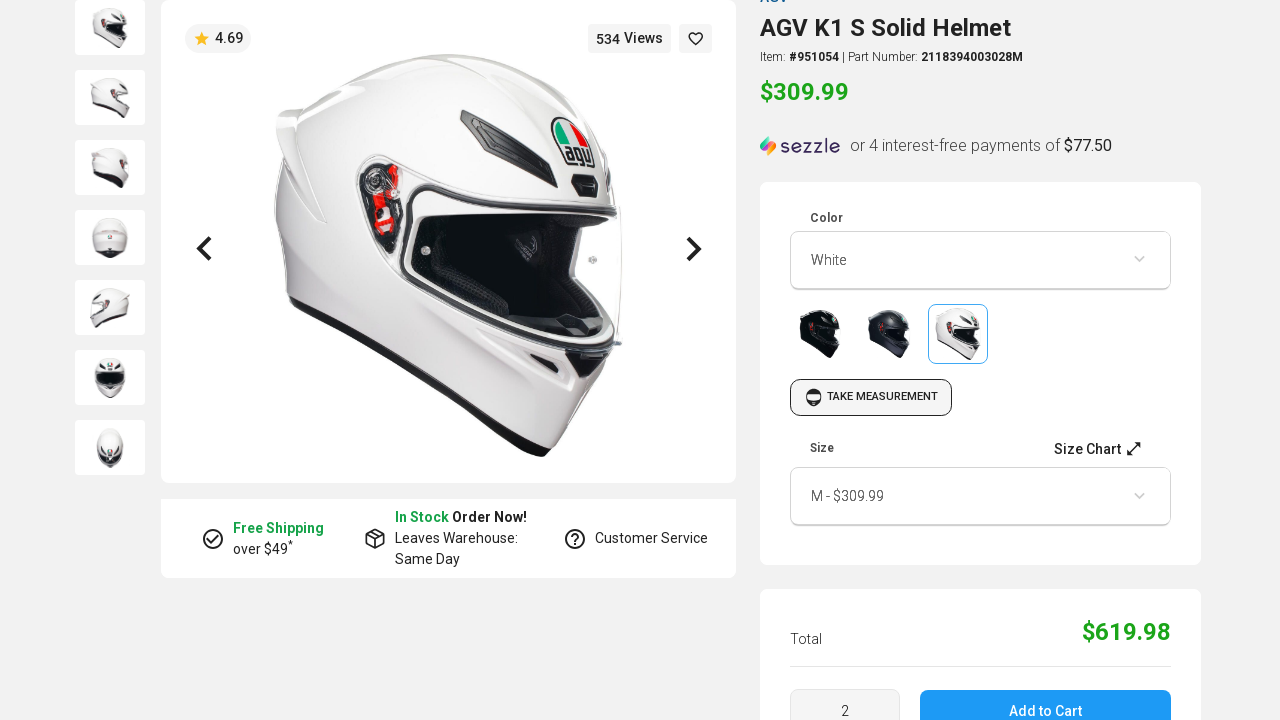

Verified quantity is set correctly to 2
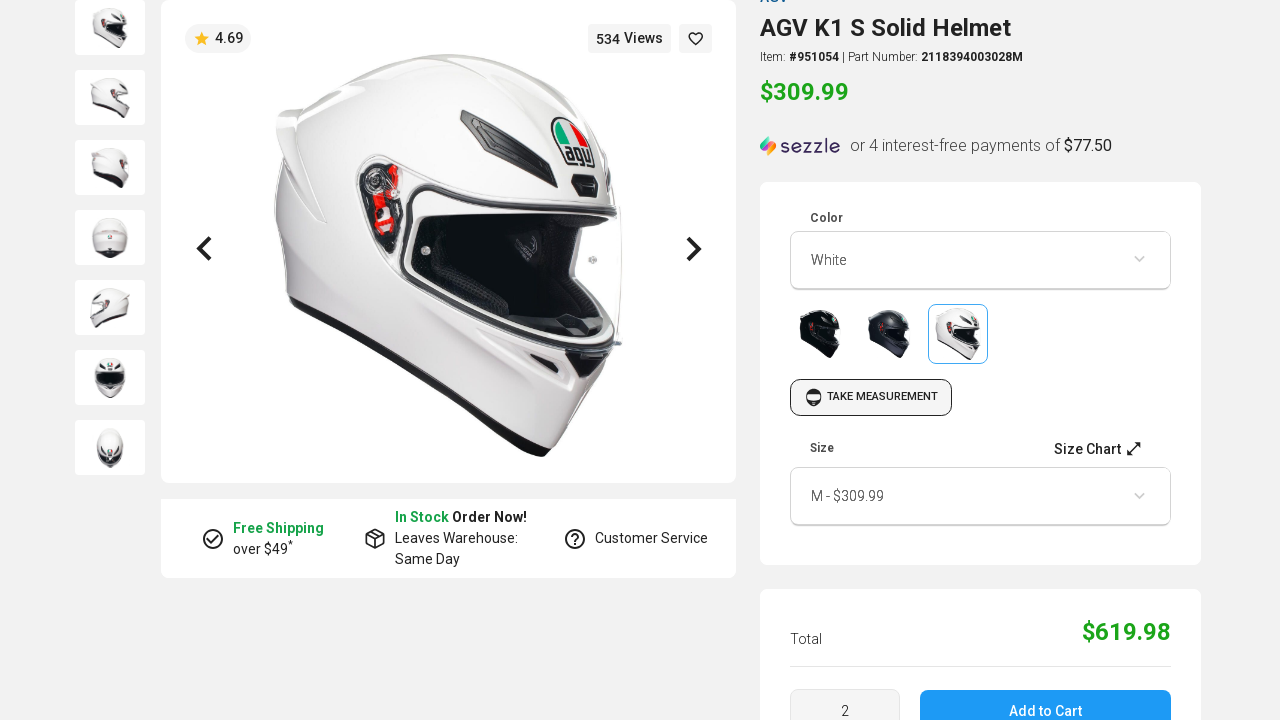

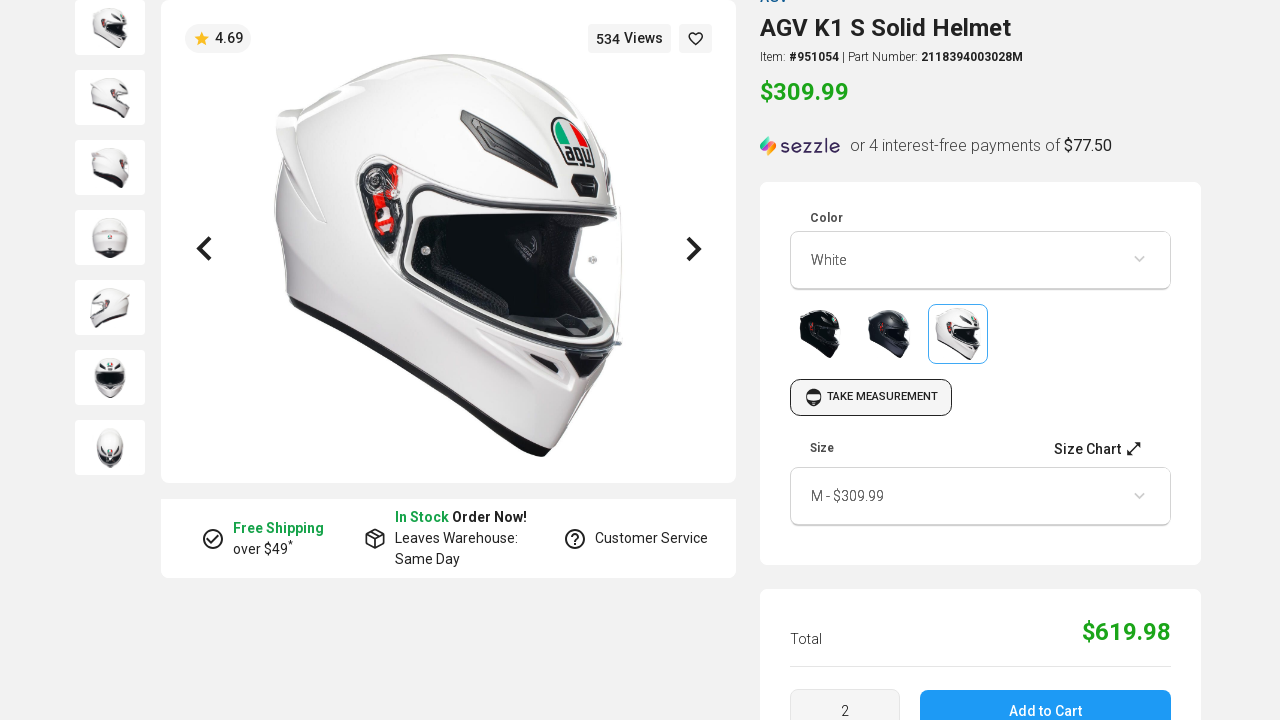